Tests iframe handling by typing in a textbox on the main page, switching to an iframe to select a dropdown option, then switching back to the main content to continue typing.

Starting URL: https://www.hyrtutorials.com/p/frames-practice.html

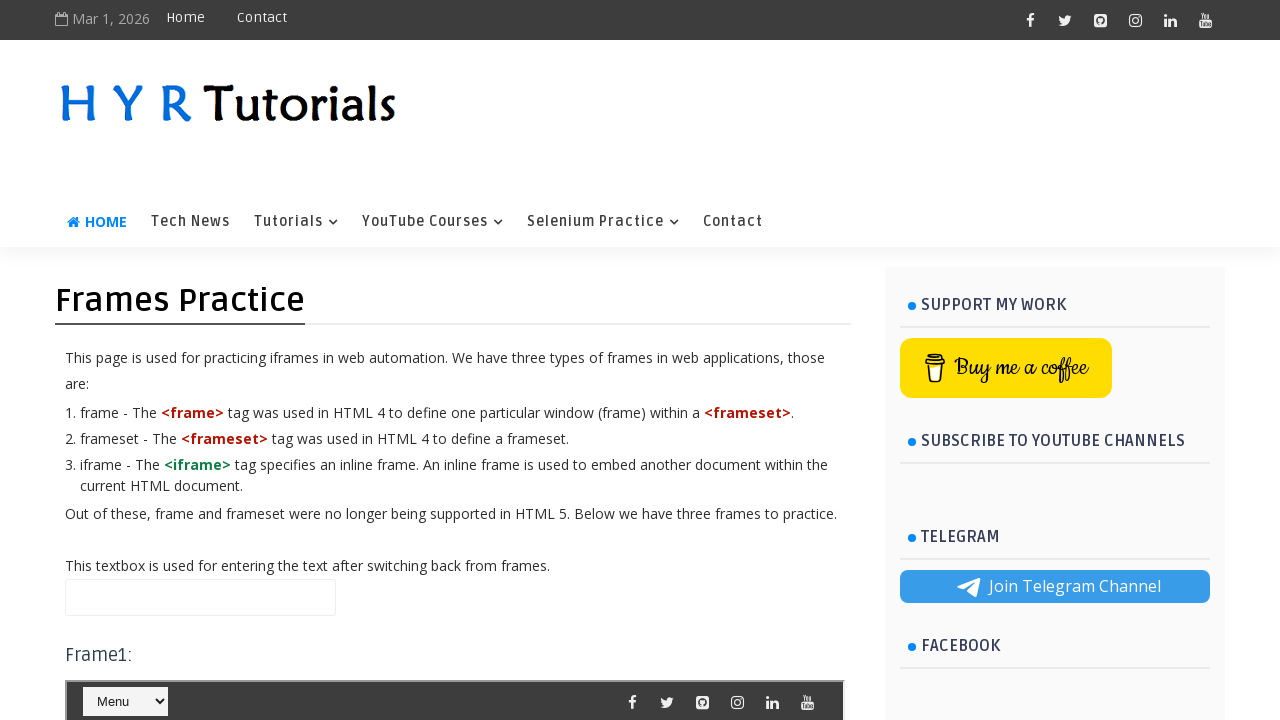

Filled main page textbox with 'Hello' on #name
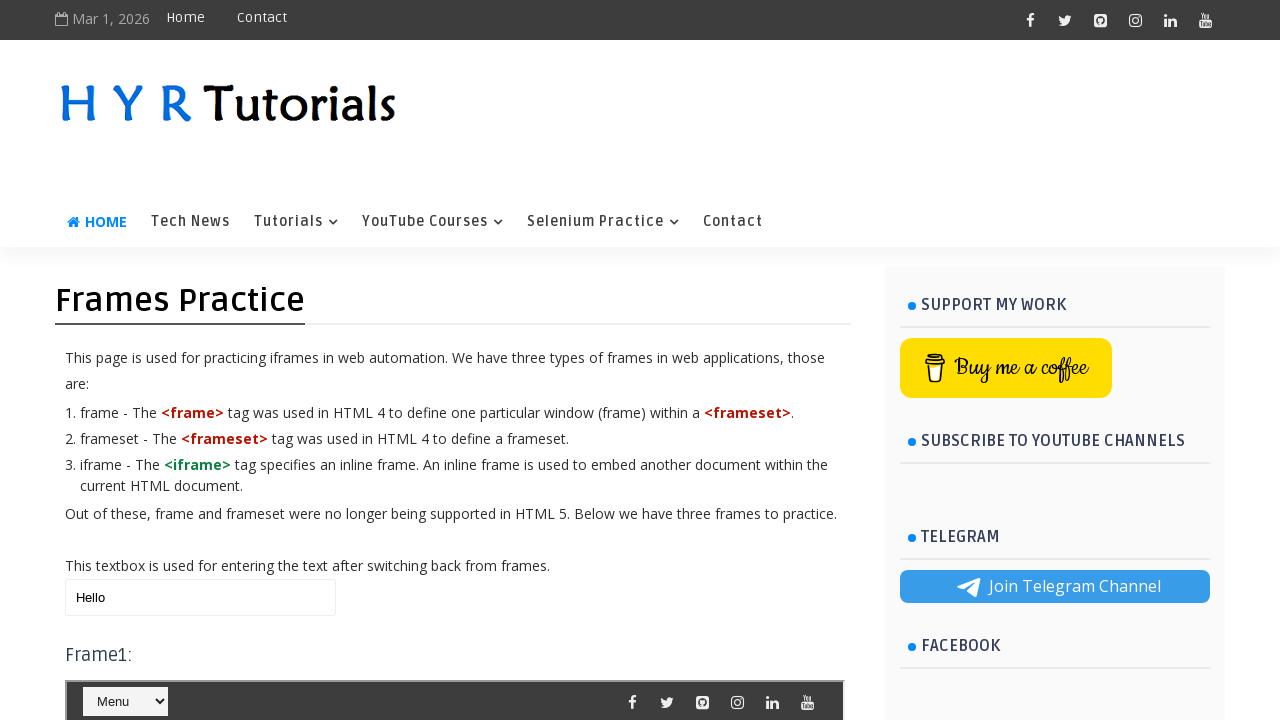

Located iframe with id 'frm1'
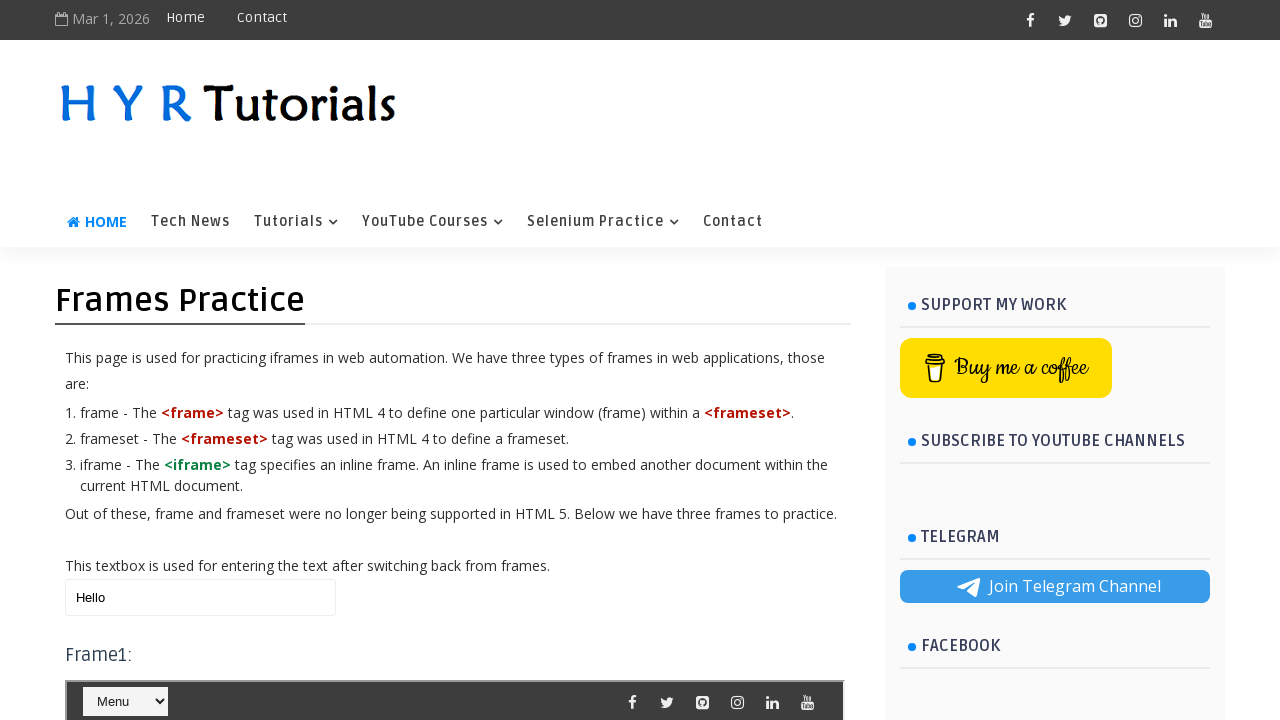

Selected 'Java' from course dropdown in iframe on #frm1 >> internal:control=enter-frame >> #course
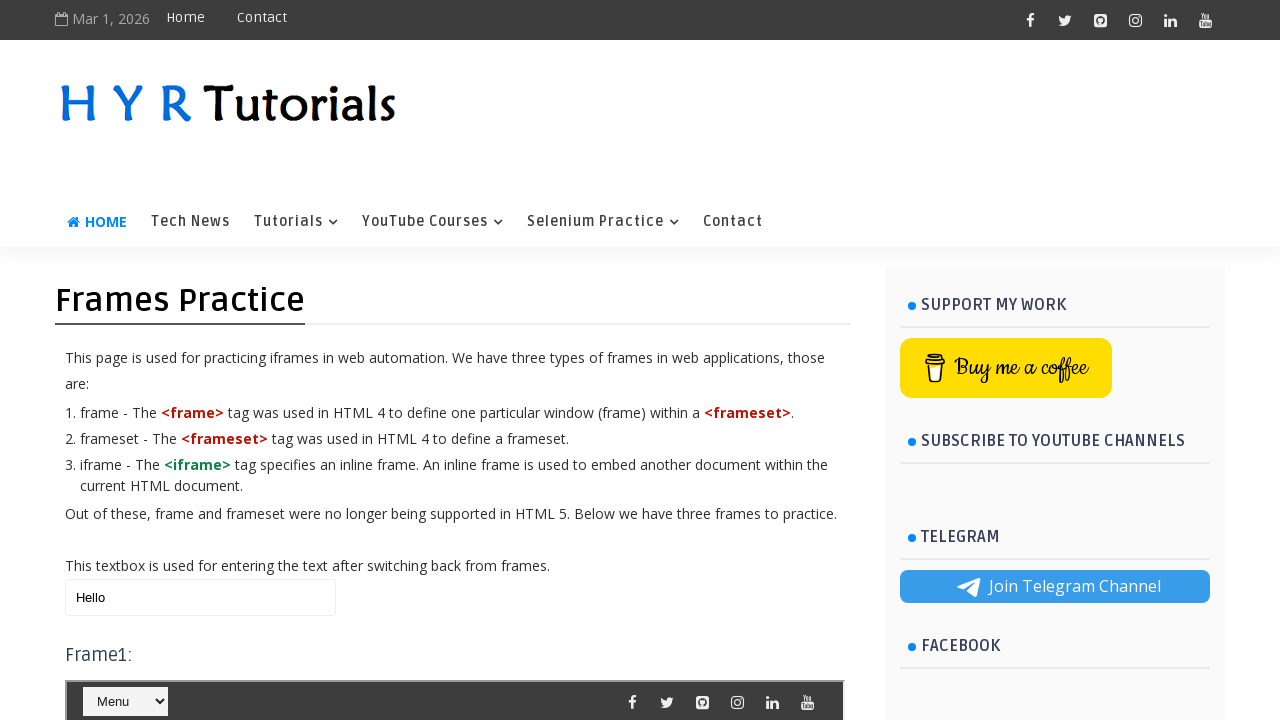

Updated main page textbox to 'Hello World' on #name
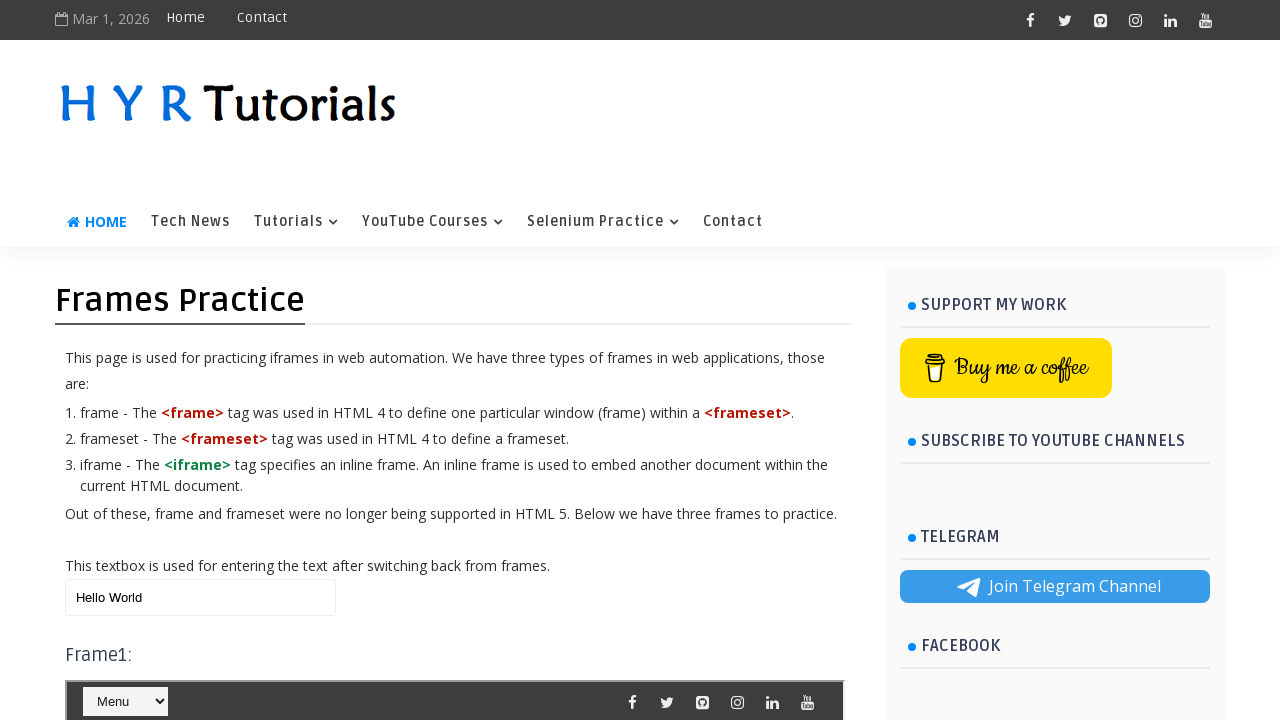

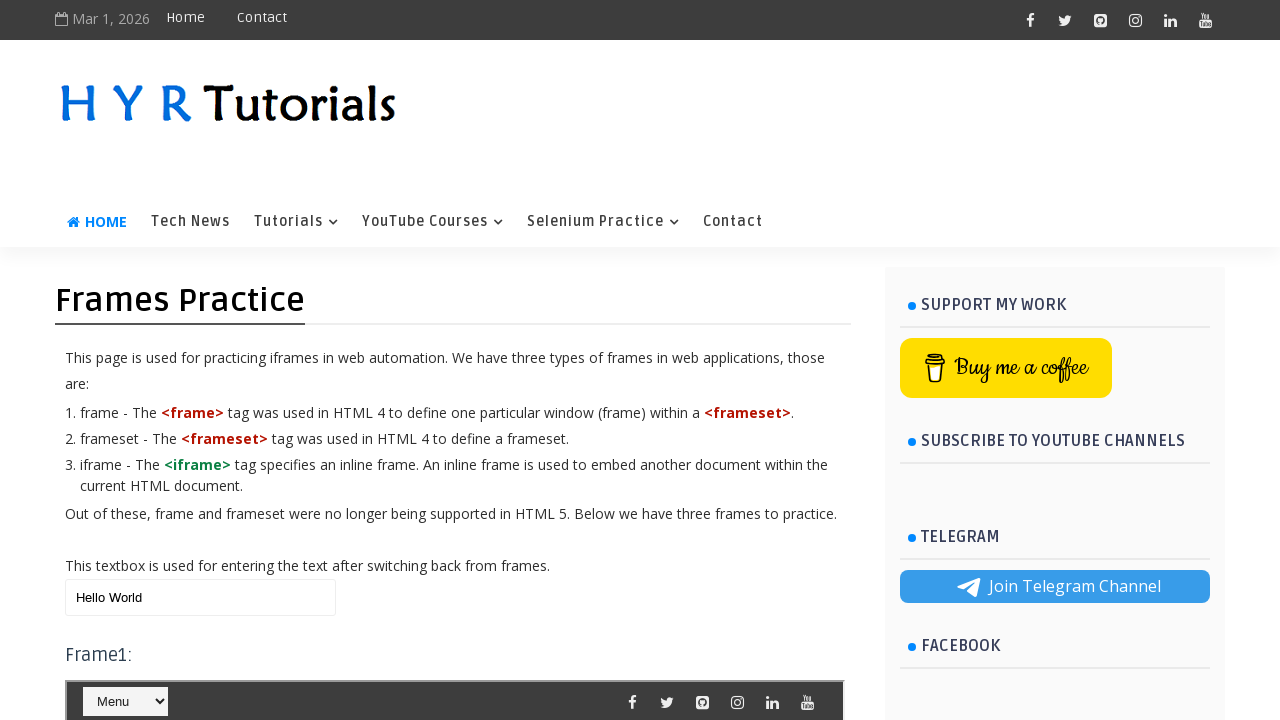